Tests alert handling by clicking a timer alert button and waiting for the alert to appear, then accepting it

Starting URL: https://demoqa.com/alerts

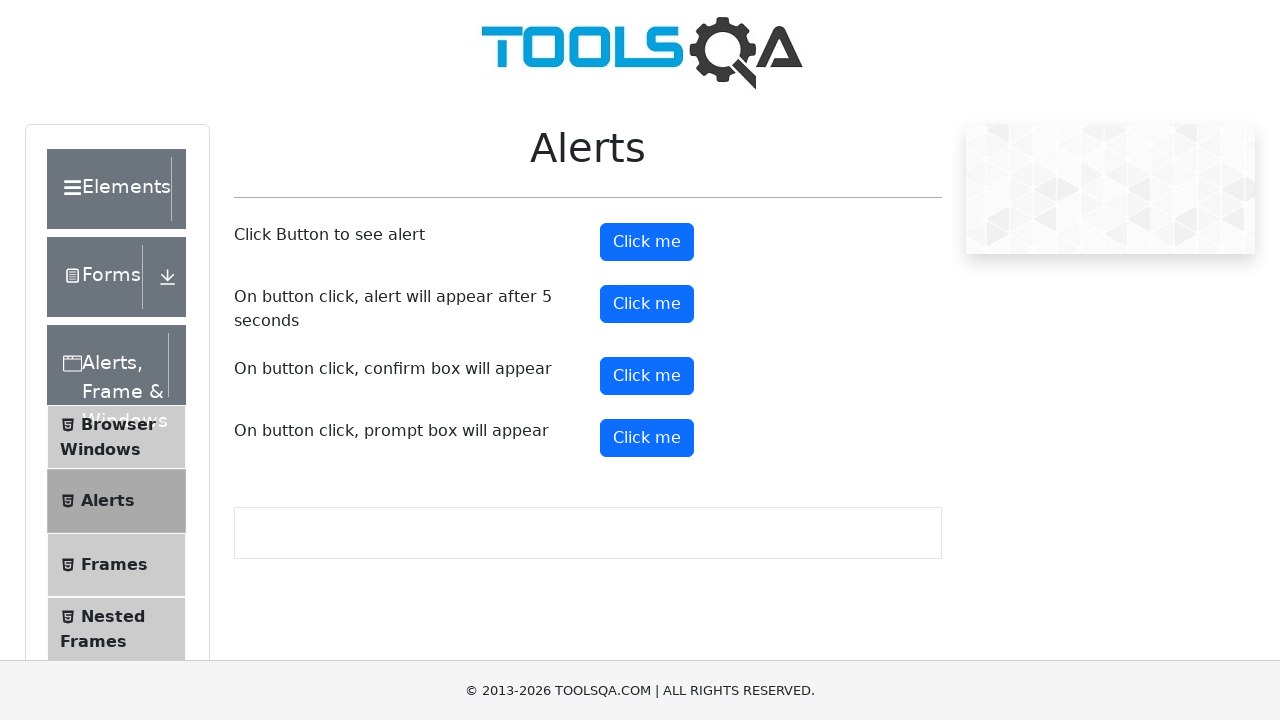

Clicked the timer alert button at (647, 304) on #timerAlertButton
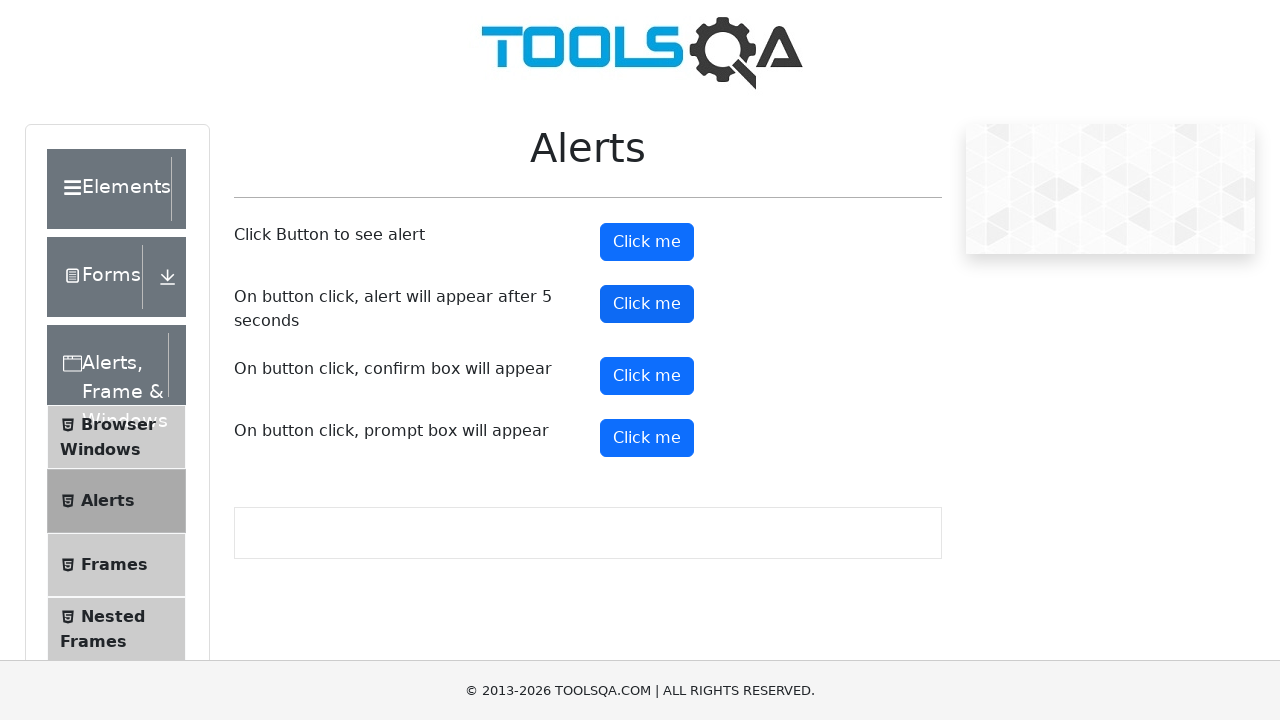

Waited 5 seconds for the alert to appear
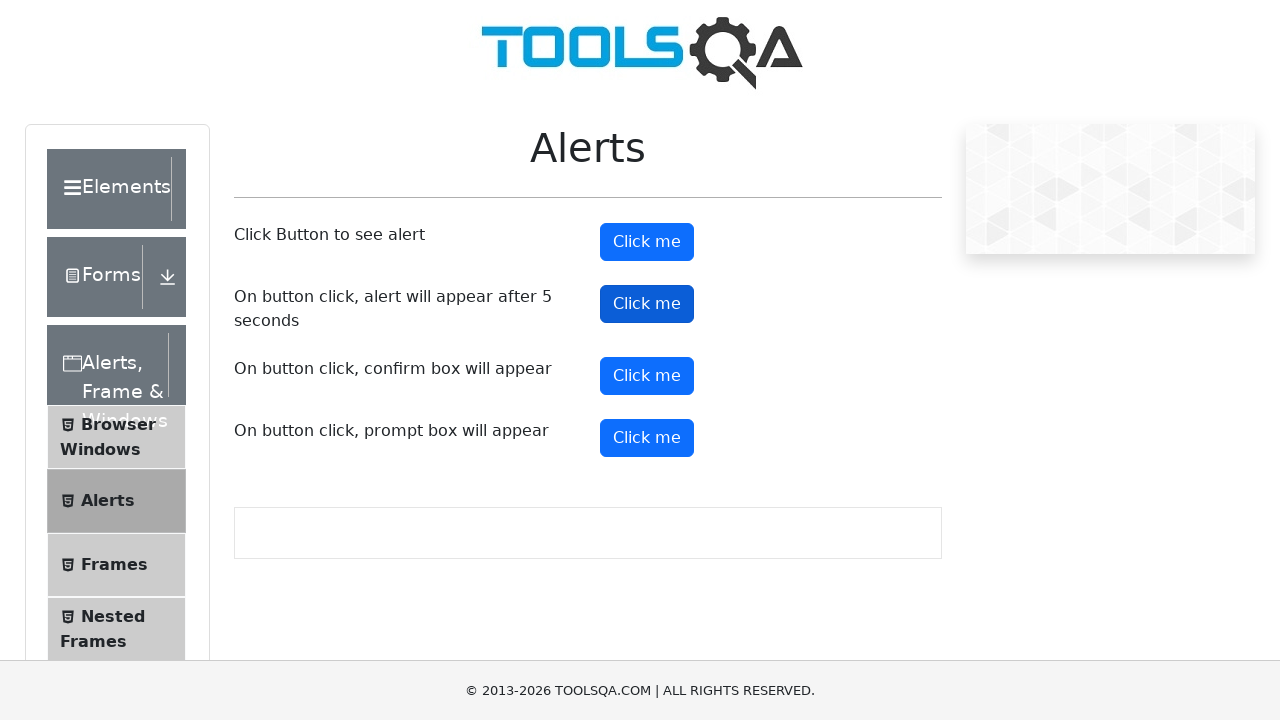

Set up dialog handler to accept alerts
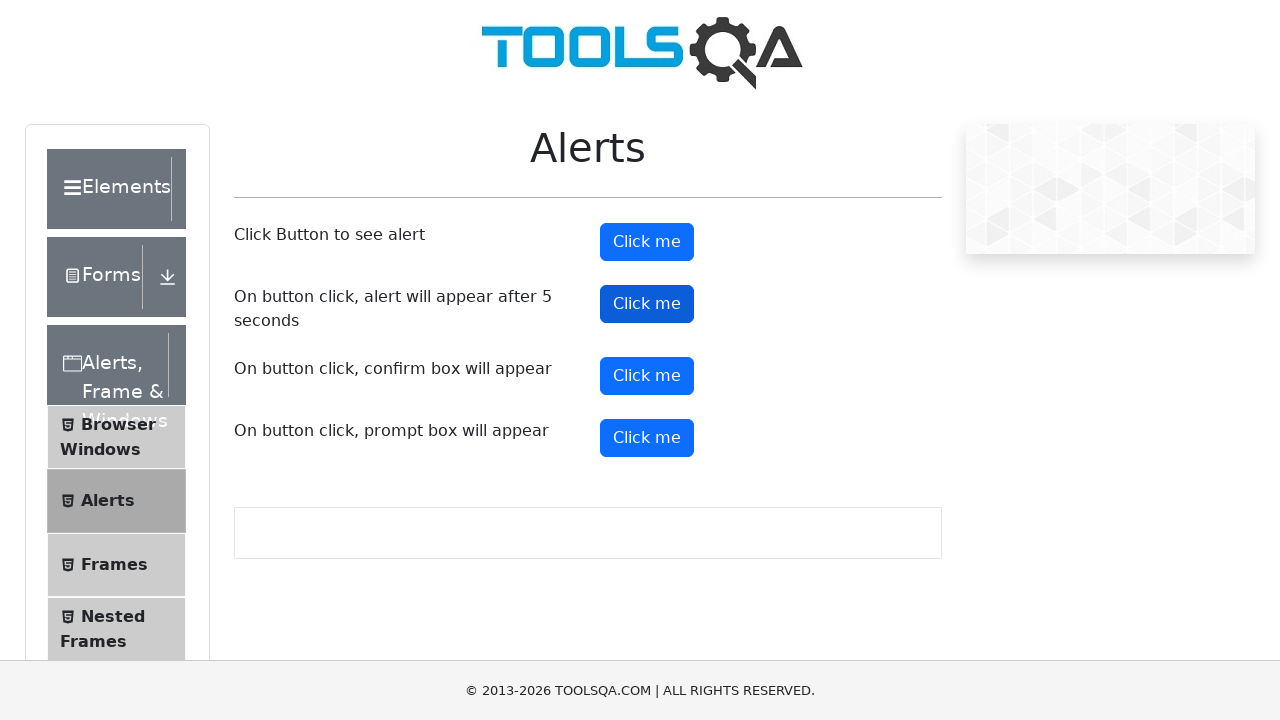

Clicked the timer alert button again to trigger another alert at (647, 304) on #timerAlertButton
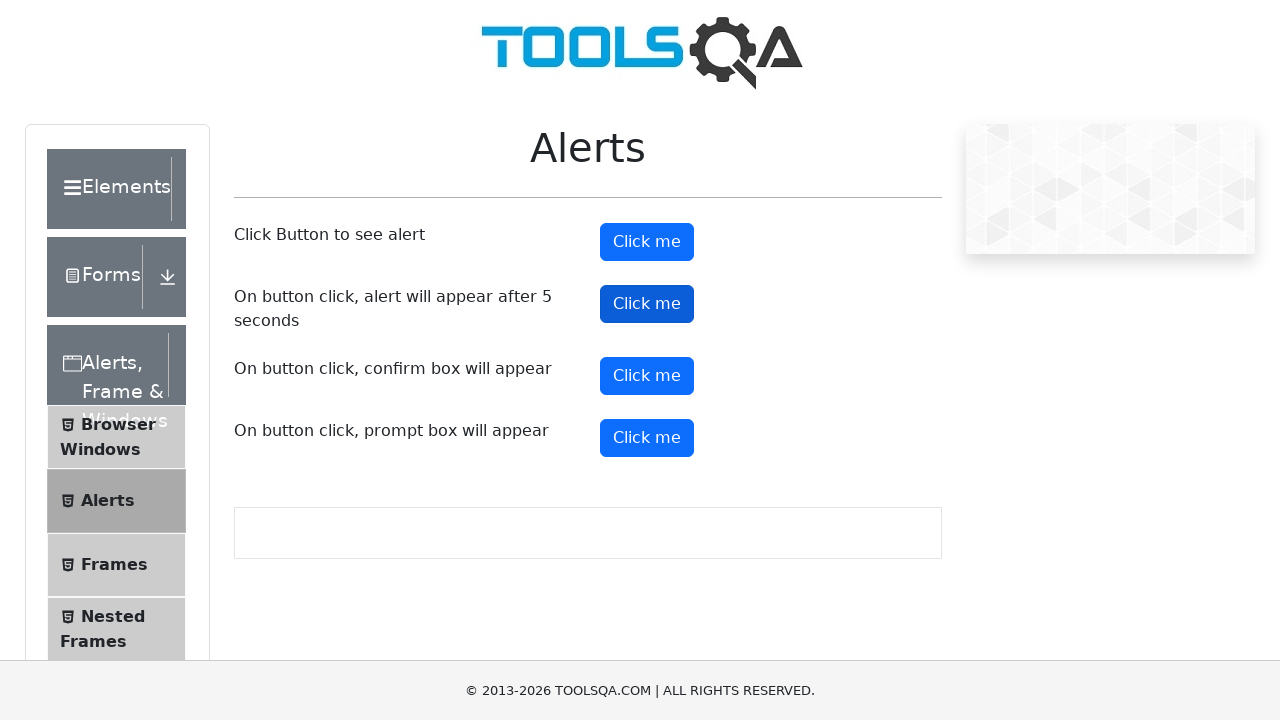

Reloaded the current page
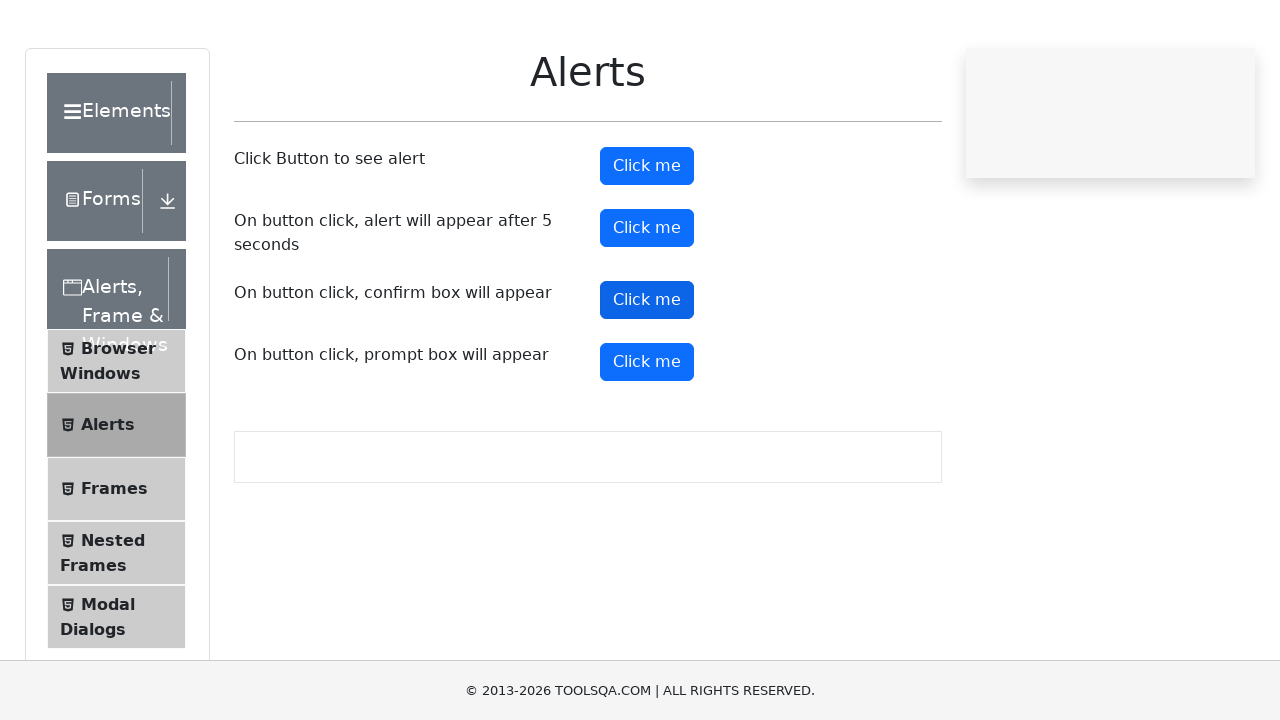

Clicked the timer alert button one more time at (647, 304) on #timerAlertButton
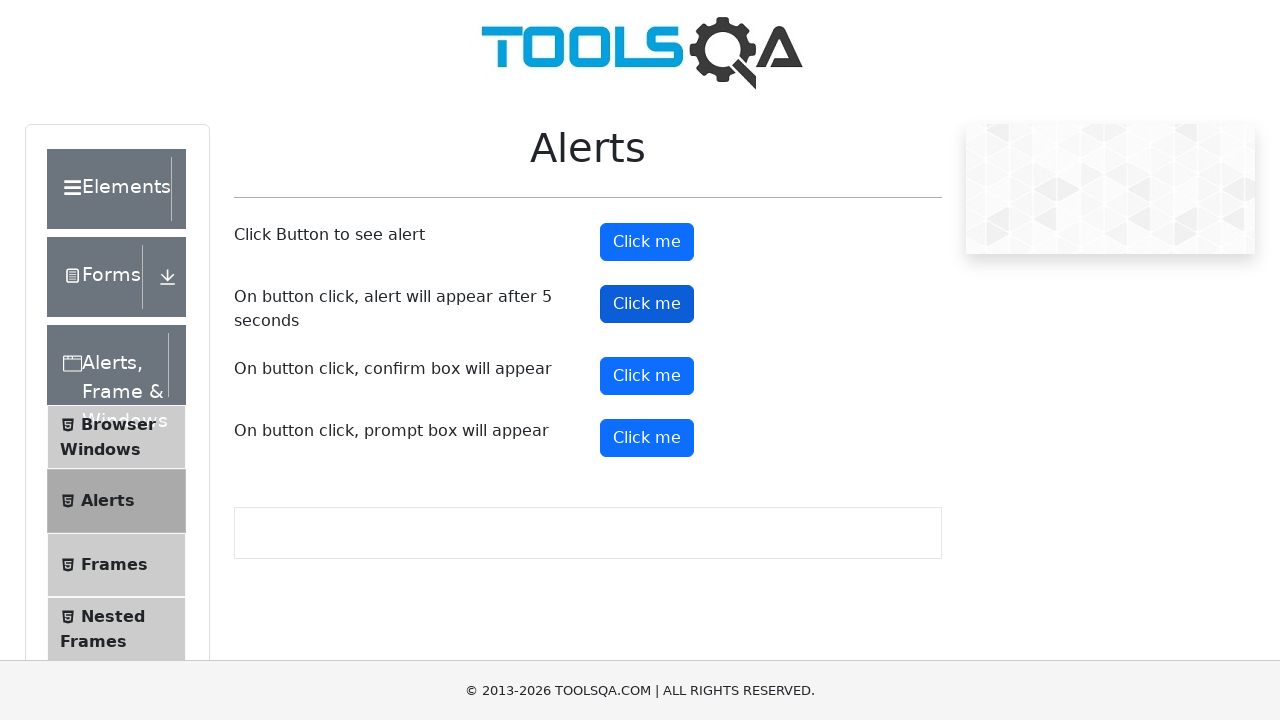

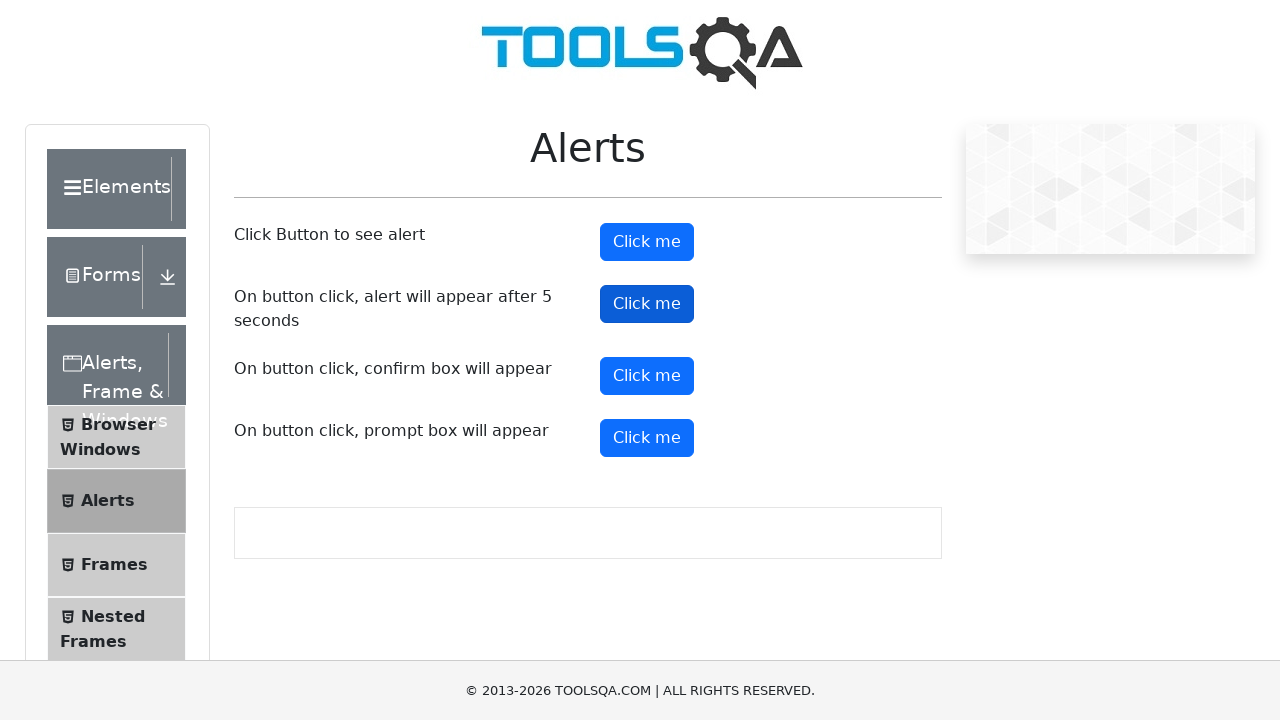